Tests the practice form on demoqa.com by interacting with gender radio buttons, filling a text input field, and selecting a hobbies checkbox.

Starting URL: https://demoqa.com/automation-practice-form

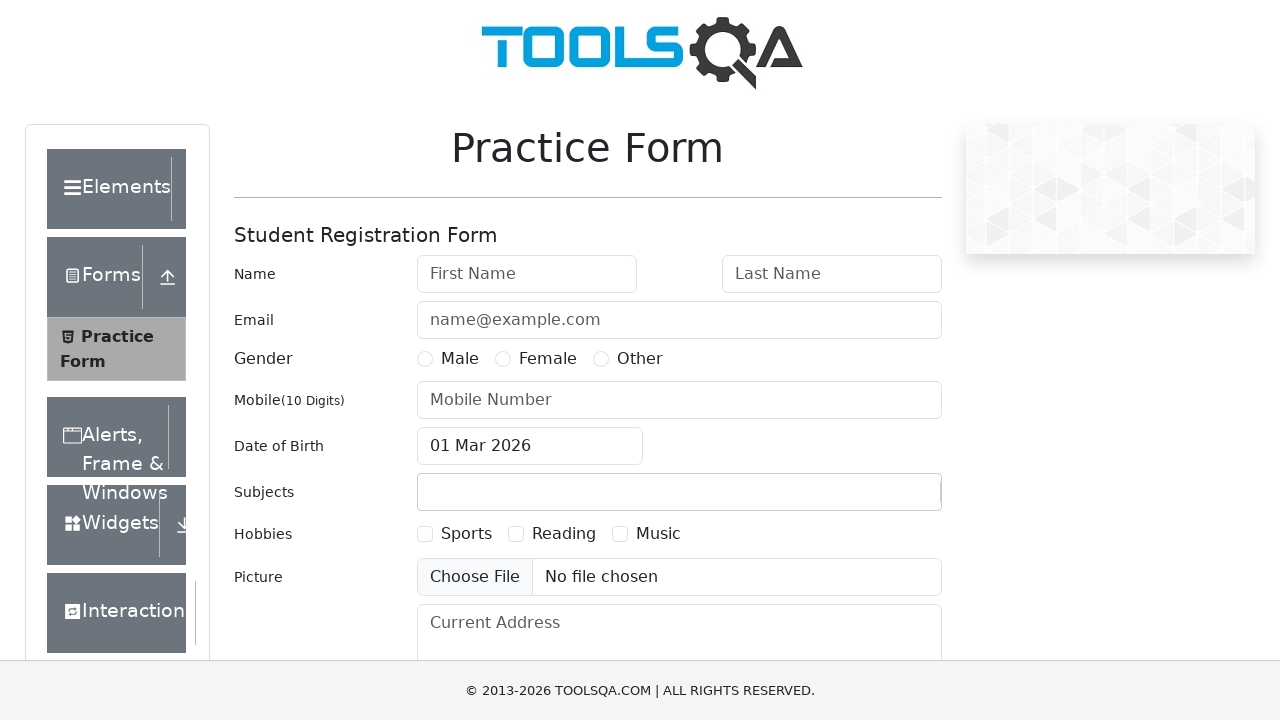

Clicked gender radio button 1 at (460, 359) on label[for='gender-radio-1']
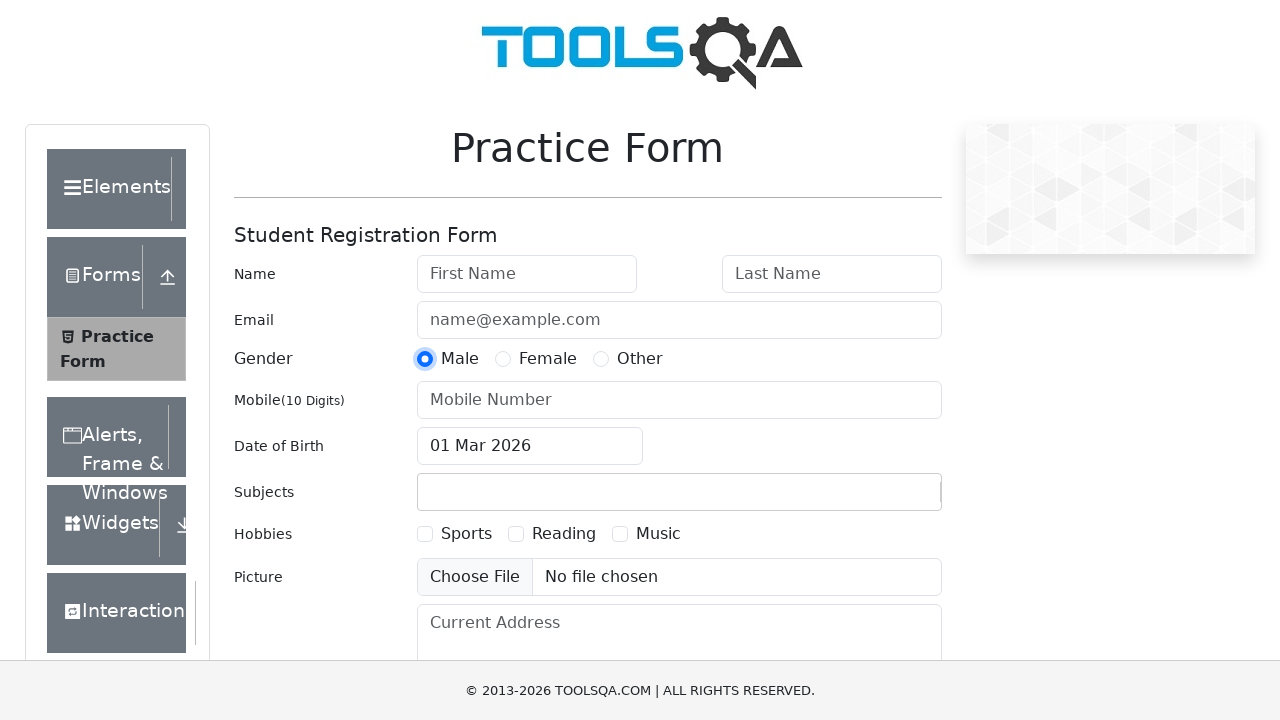

Waited 500ms after clicking gender radio button 1
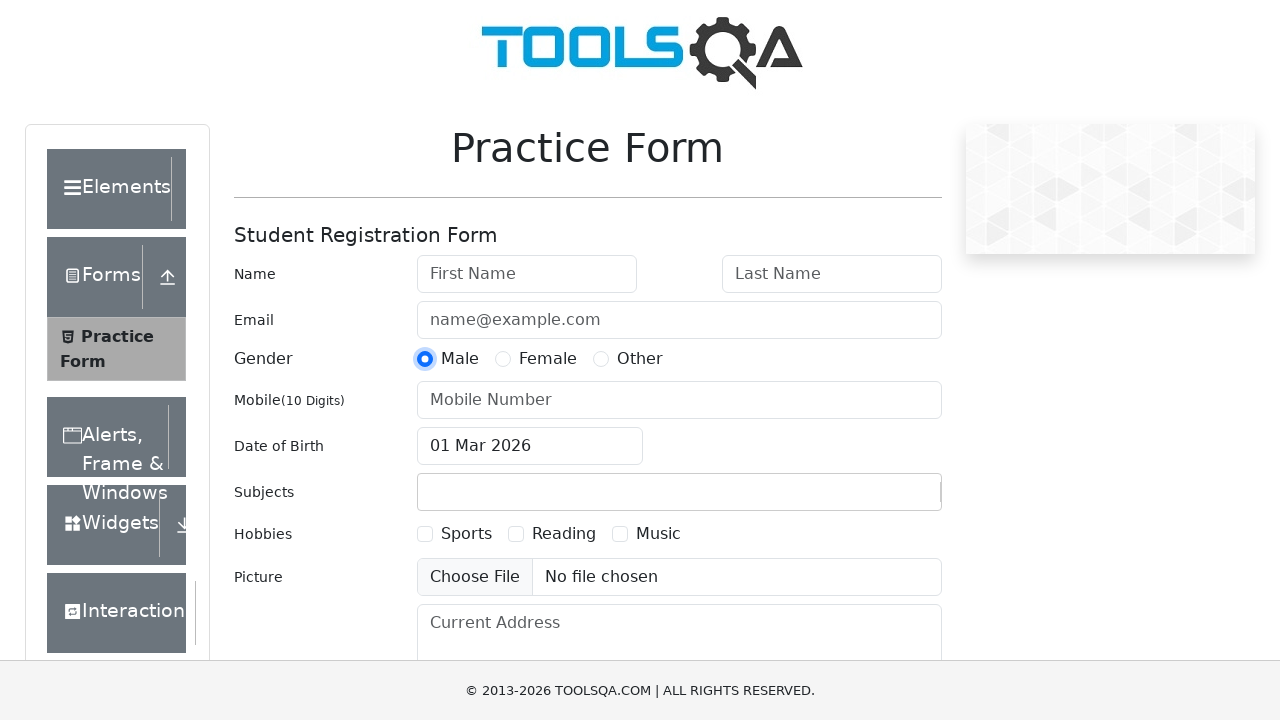

Clicked gender radio button 2 at (548, 359) on label[for='gender-radio-2']
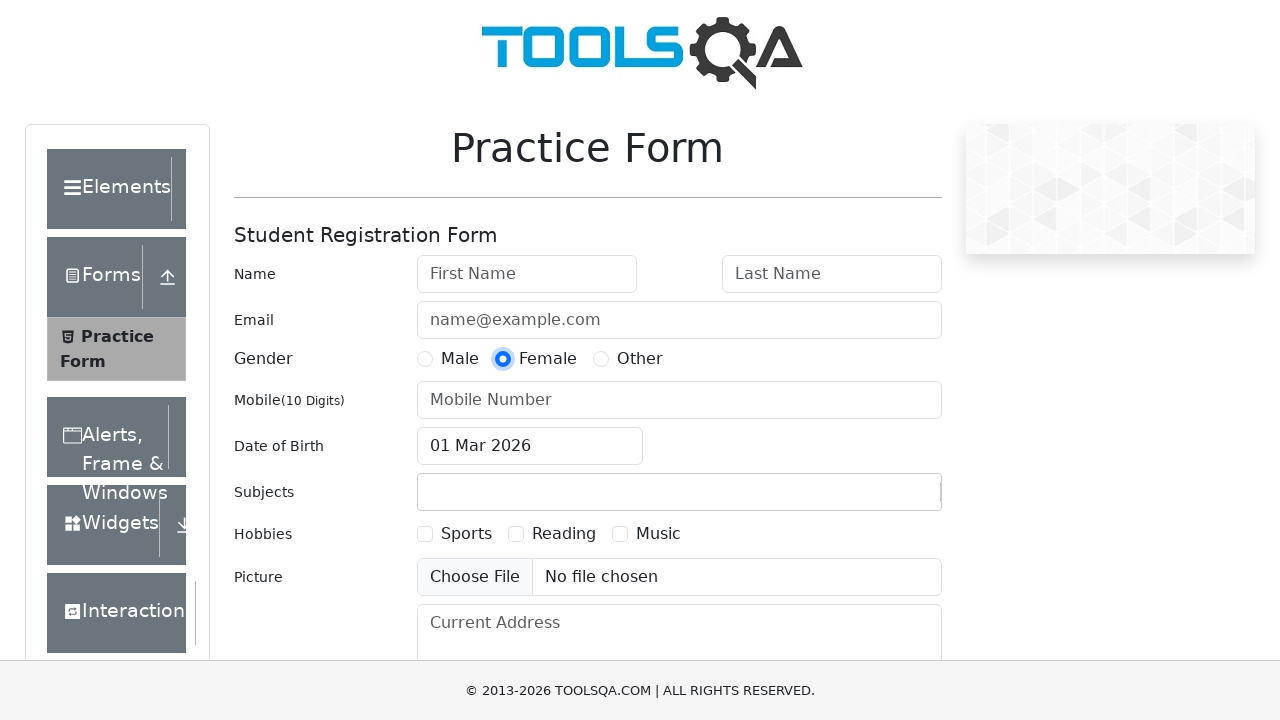

Waited 500ms after clicking gender radio button 2
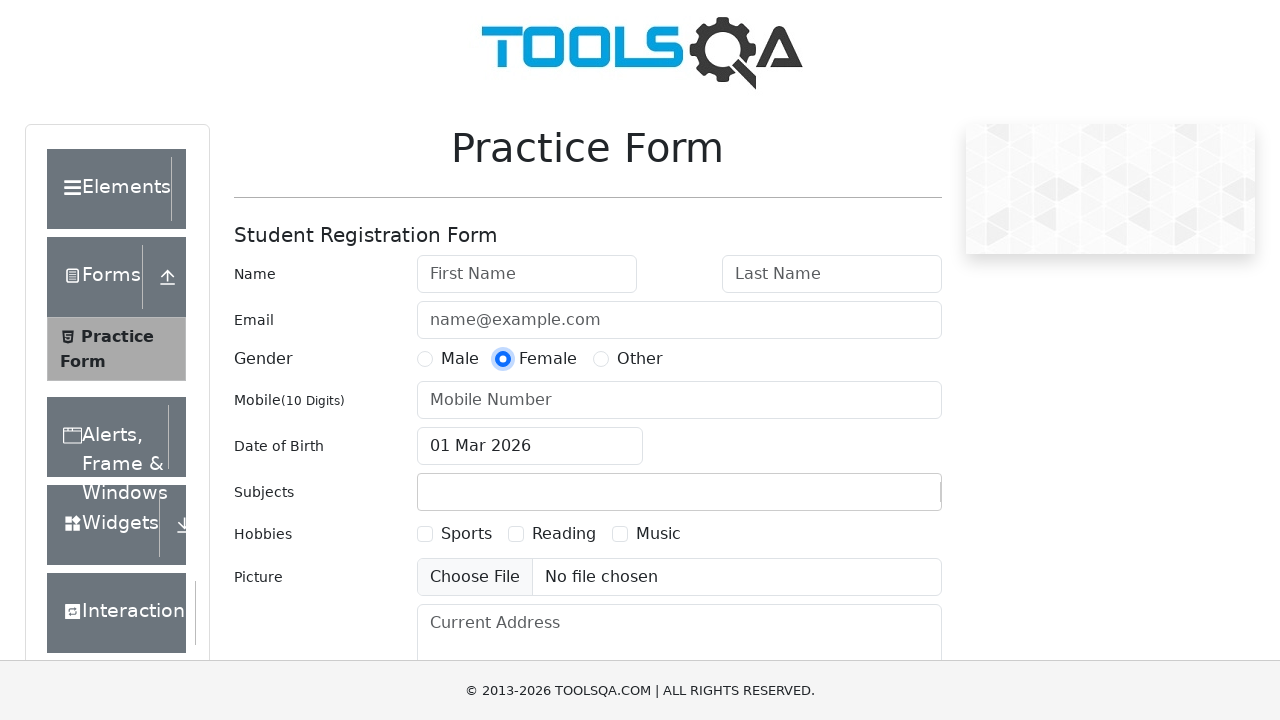

Clicked gender radio button 3 at (640, 359) on label[for='gender-radio-3']
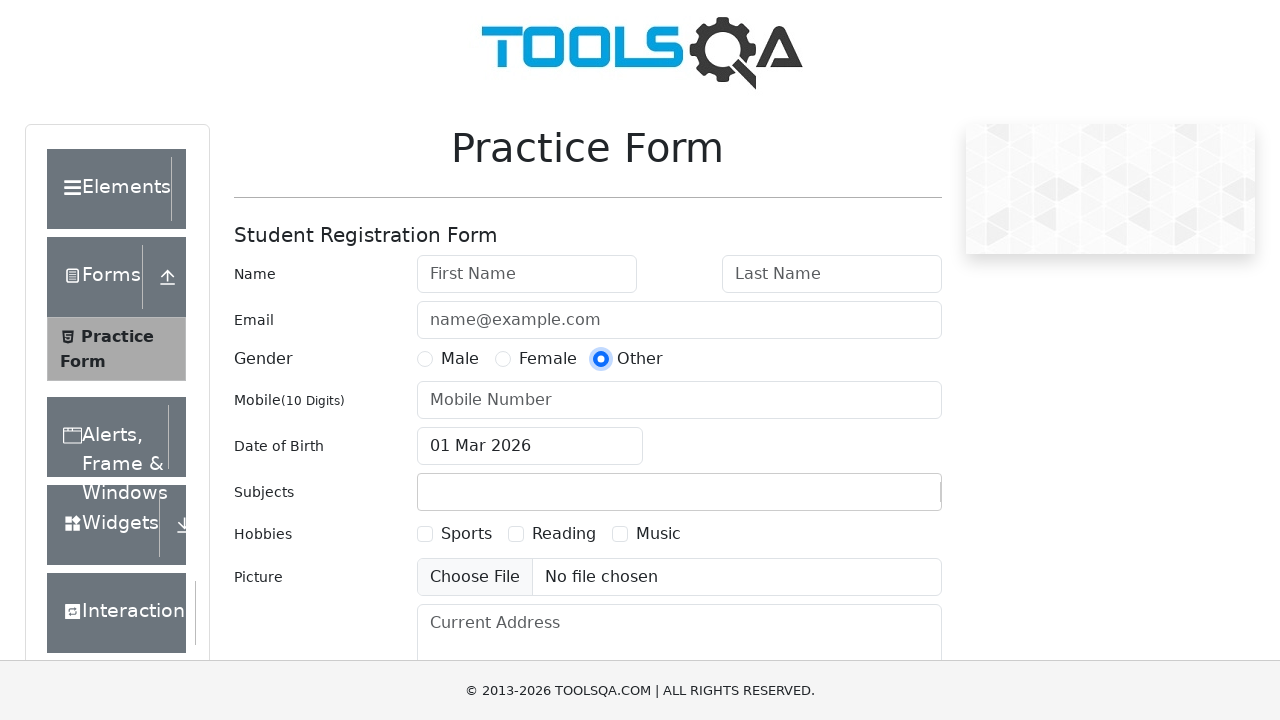

Waited 500ms after clicking gender radio button 3
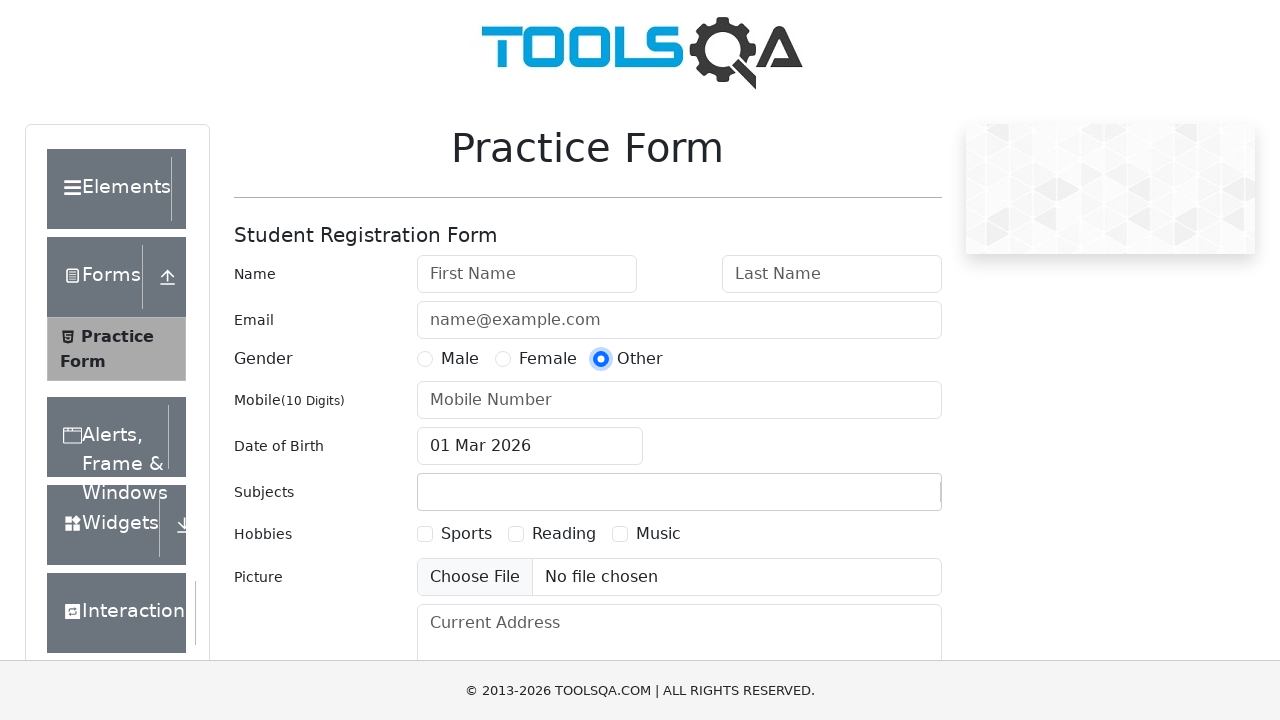

Filled first name field with 'TestFirstName' on input#firstName
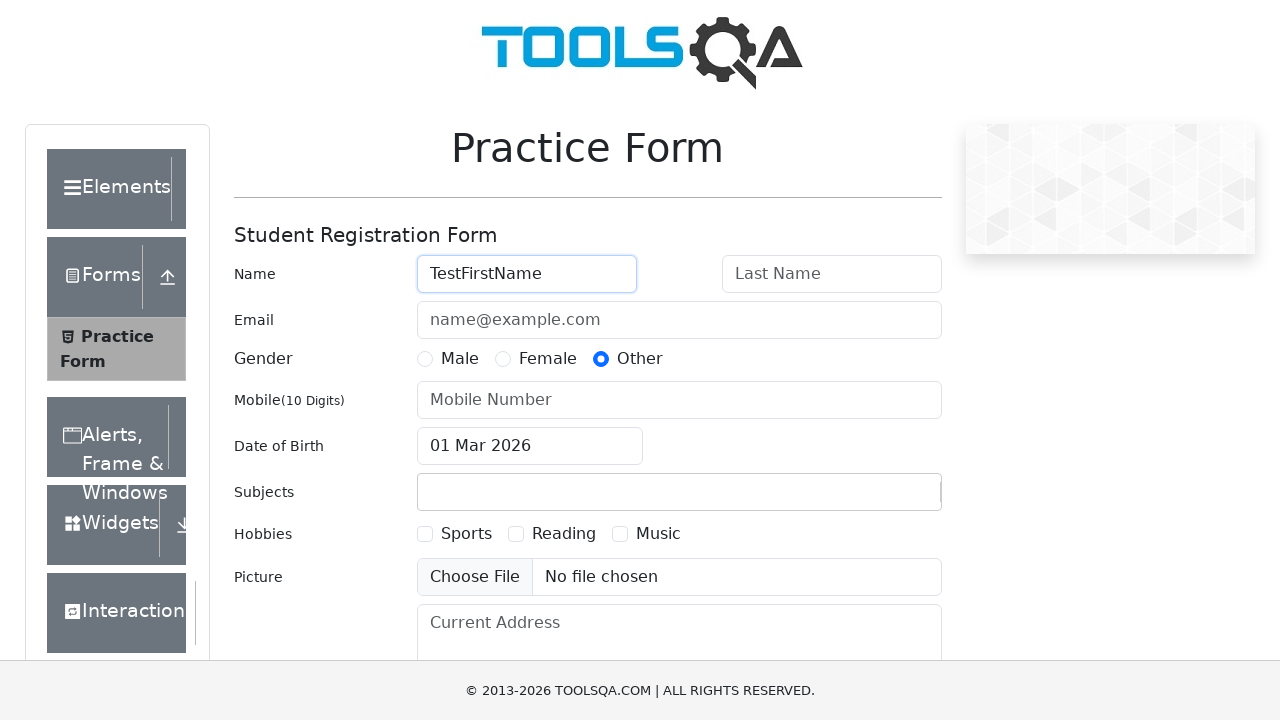

Waited 1000ms before hobbies checkbox interaction
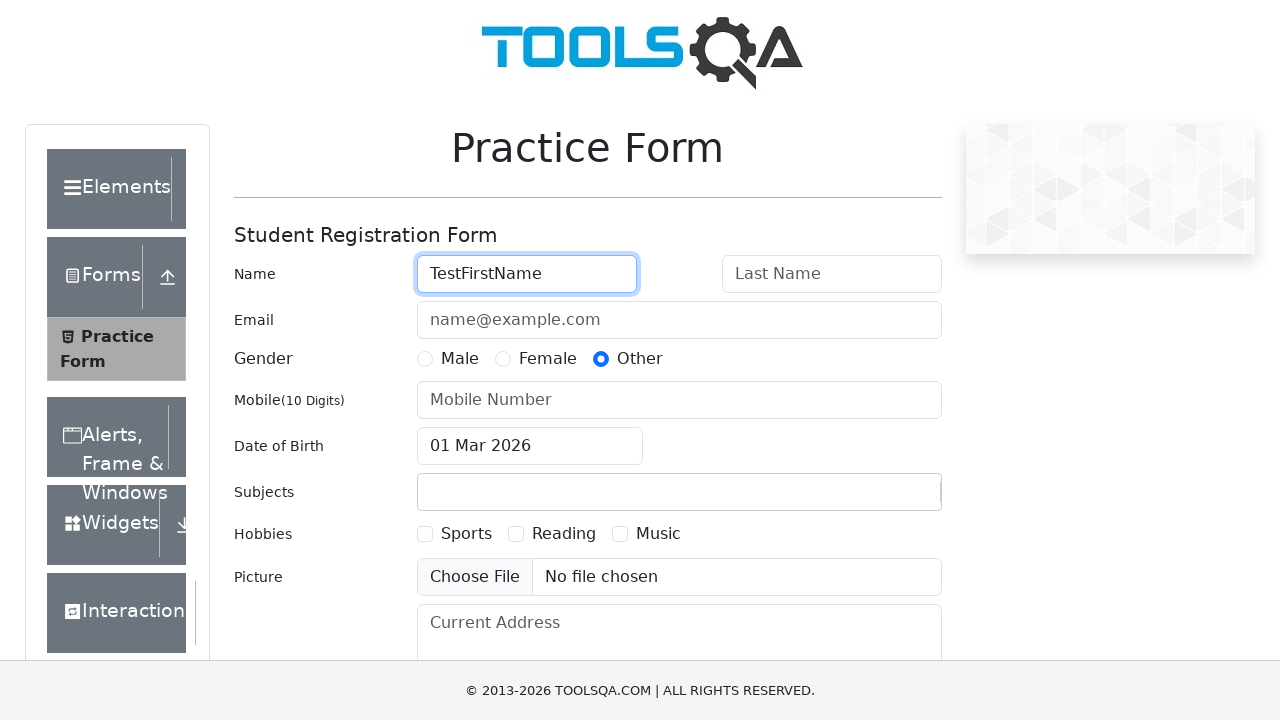

Clicked Sports hobbies checkbox at (466, 534) on label[for='hobbies-checkbox-1']
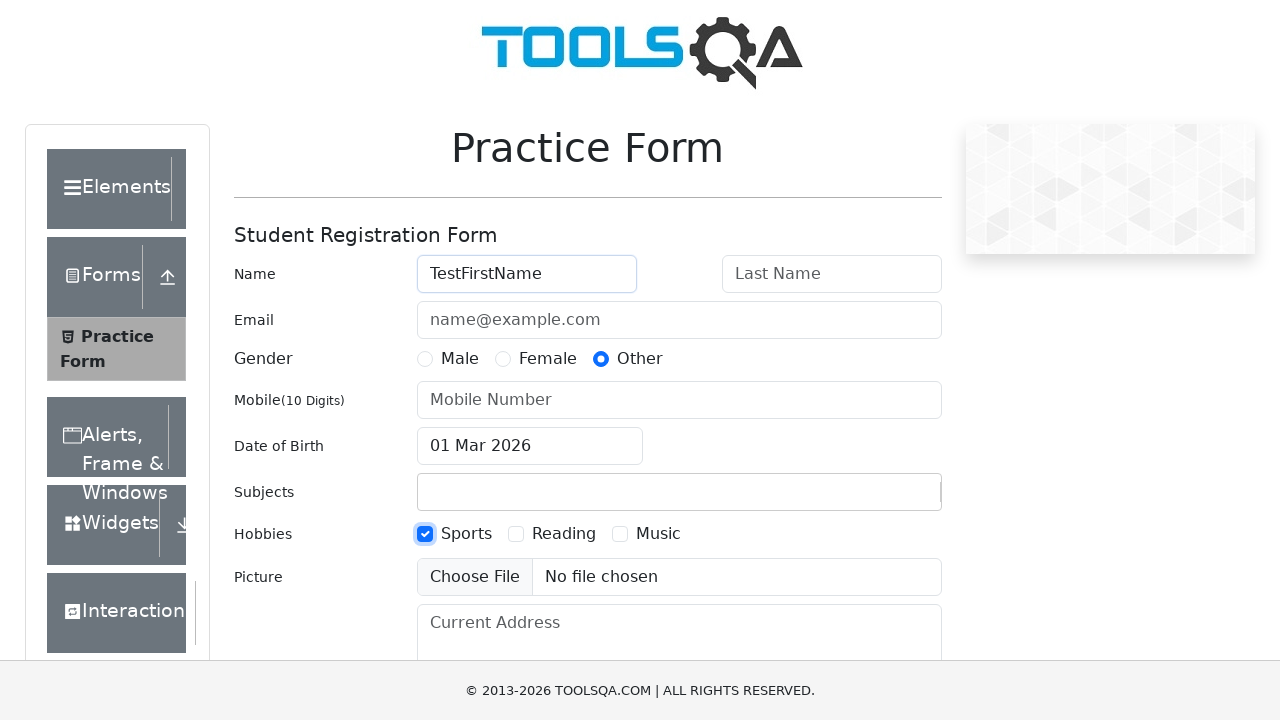

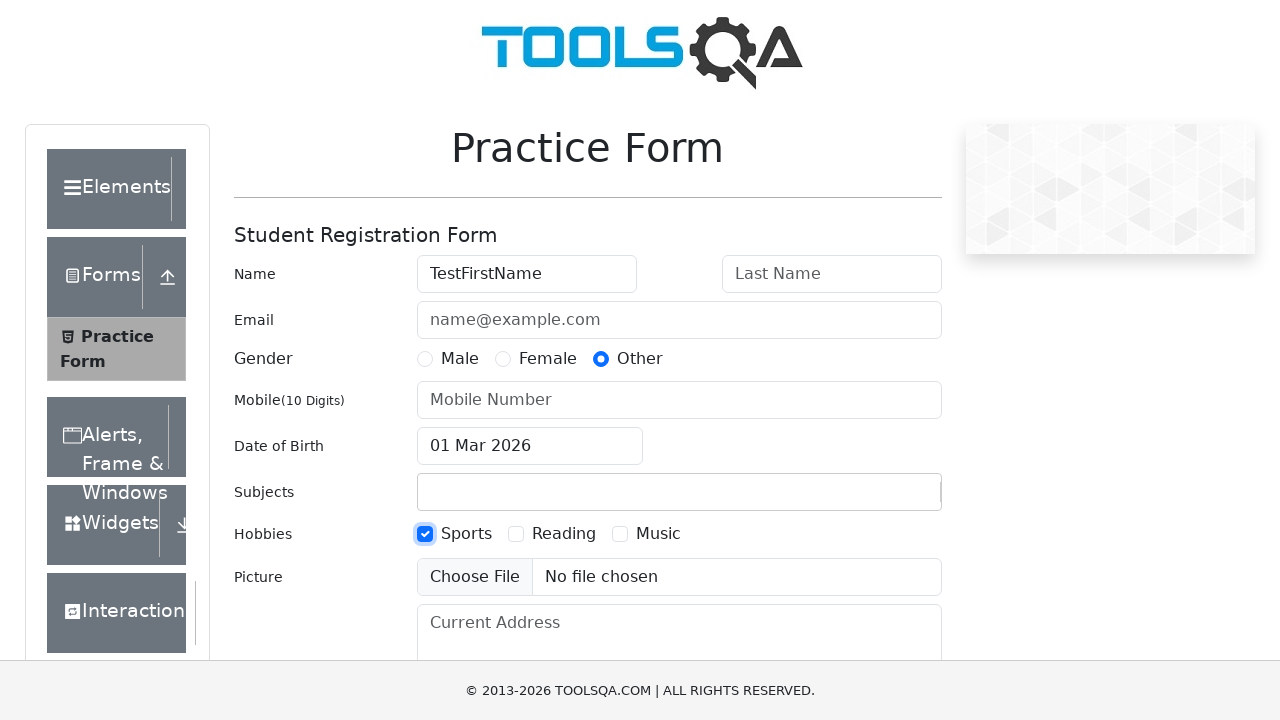